Tests the passenger selection dropdowns on SpiceJet booking page by selecting number of adults, children, and infants from dropdown menus

Starting URL: https://book.spicejet.com/

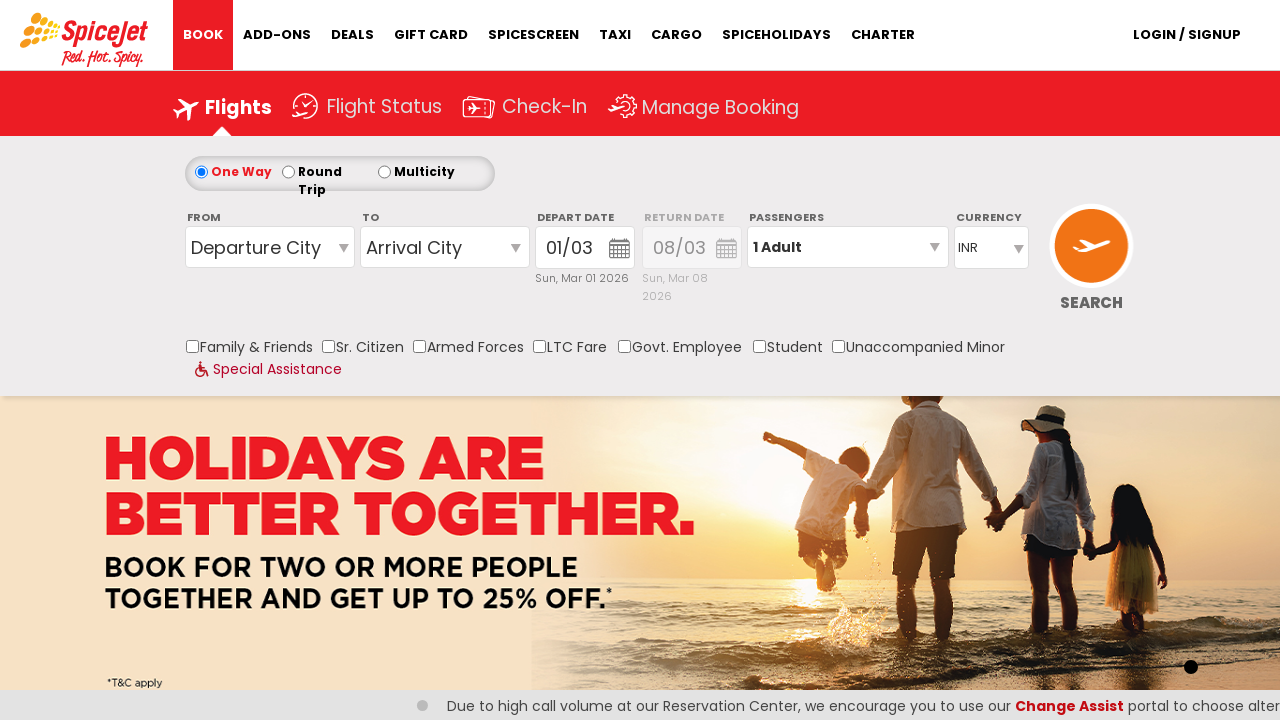

Clicked on passenger info section to reveal dropdown menus at (848, 247) on #divpaxinfo
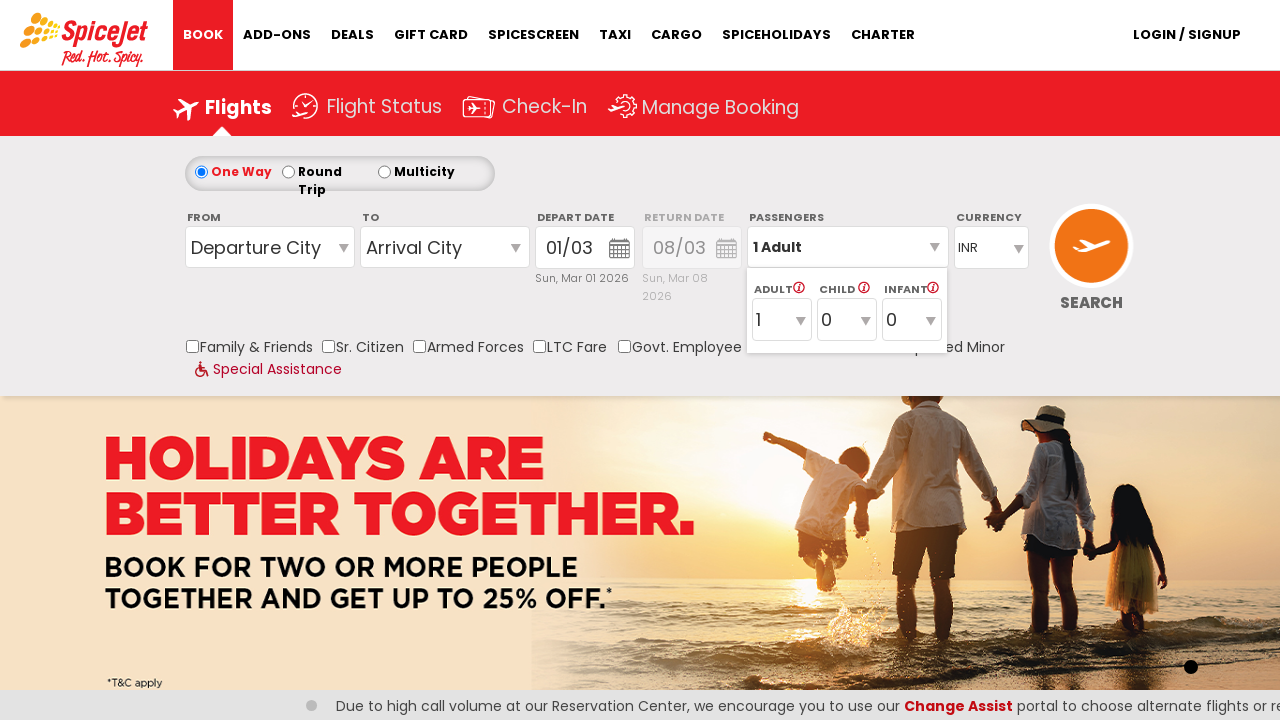

Selected 5 adults from the adult passenger dropdown on select[name='ControlGroupSearchView$AvailabilitySearchInputSearchView$DropDownLi
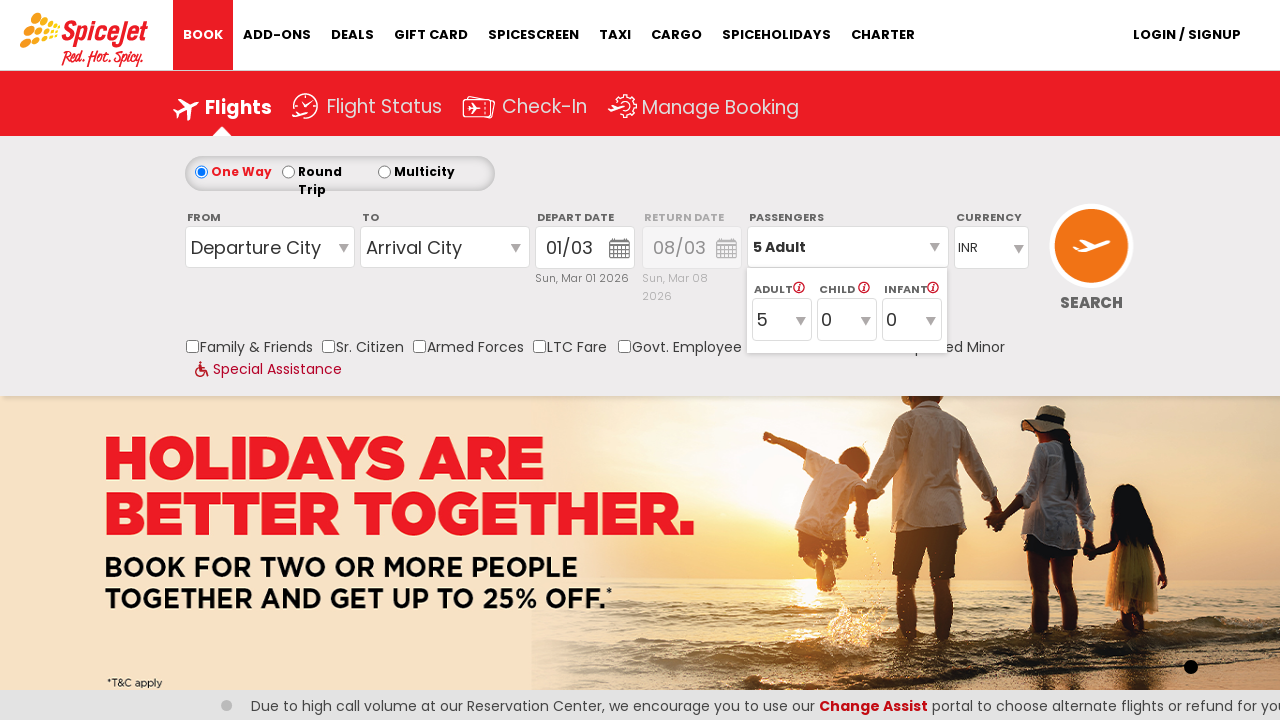

Selected 4 children from the child passenger dropdown on select[name='ControlGroupSearchView$AvailabilitySearchInputSearchView$DropDownLi
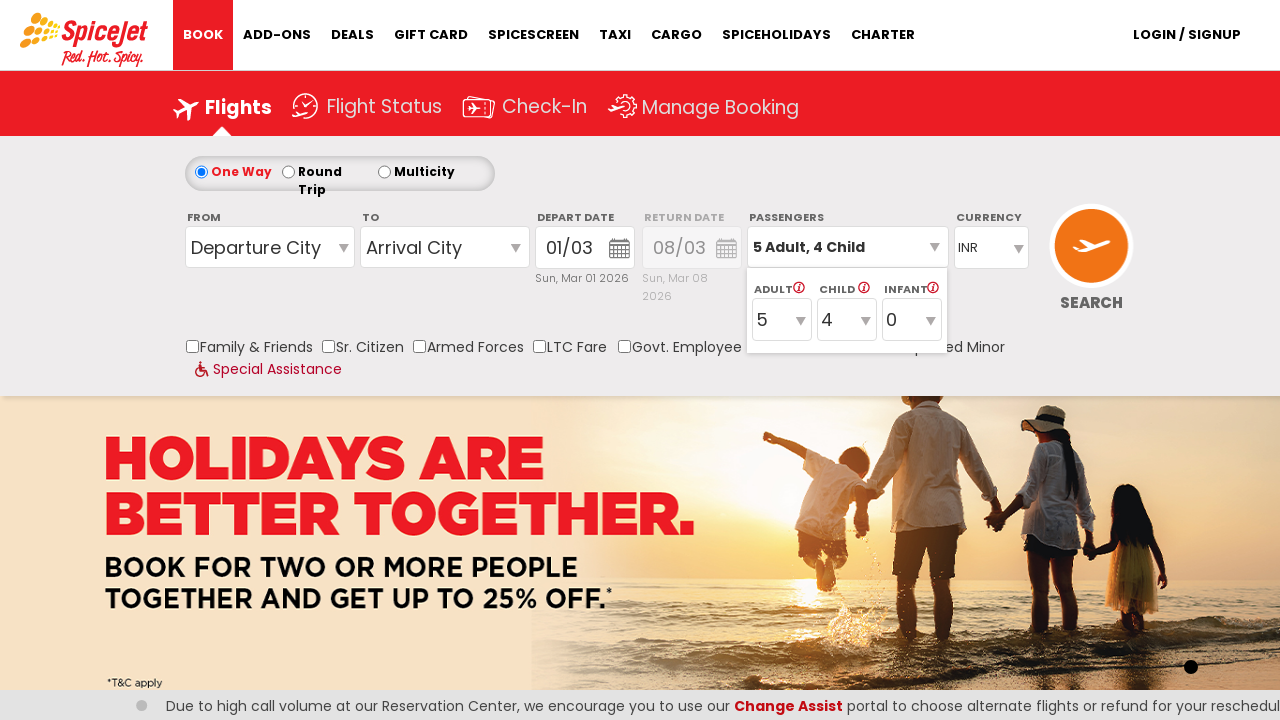

Selected infants (3rd option) from the infant passenger dropdown on select[name='ControlGroupSearchView$AvailabilitySearchInputSearchView$DropDownLi
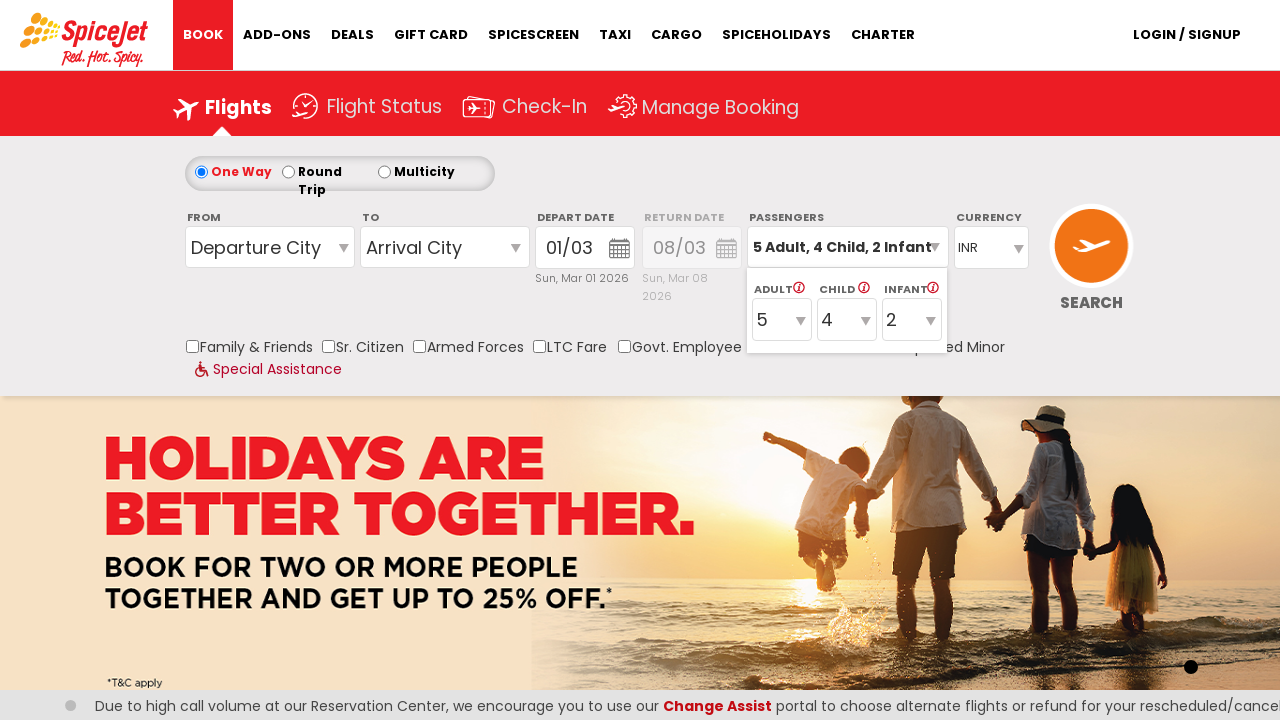

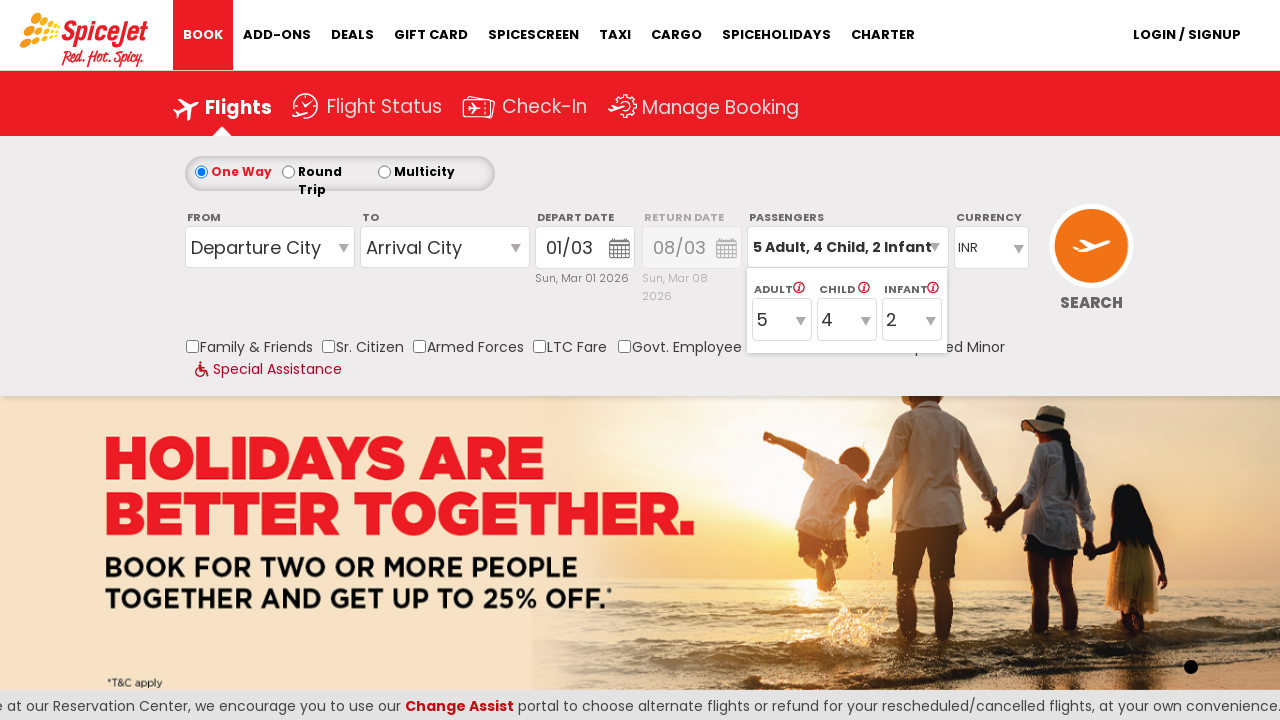